Tests that the Recommended Items carousel allows navigation between slides by clicking the right arrow and verifying the content changes.

Starting URL: https://automationexercise.com/

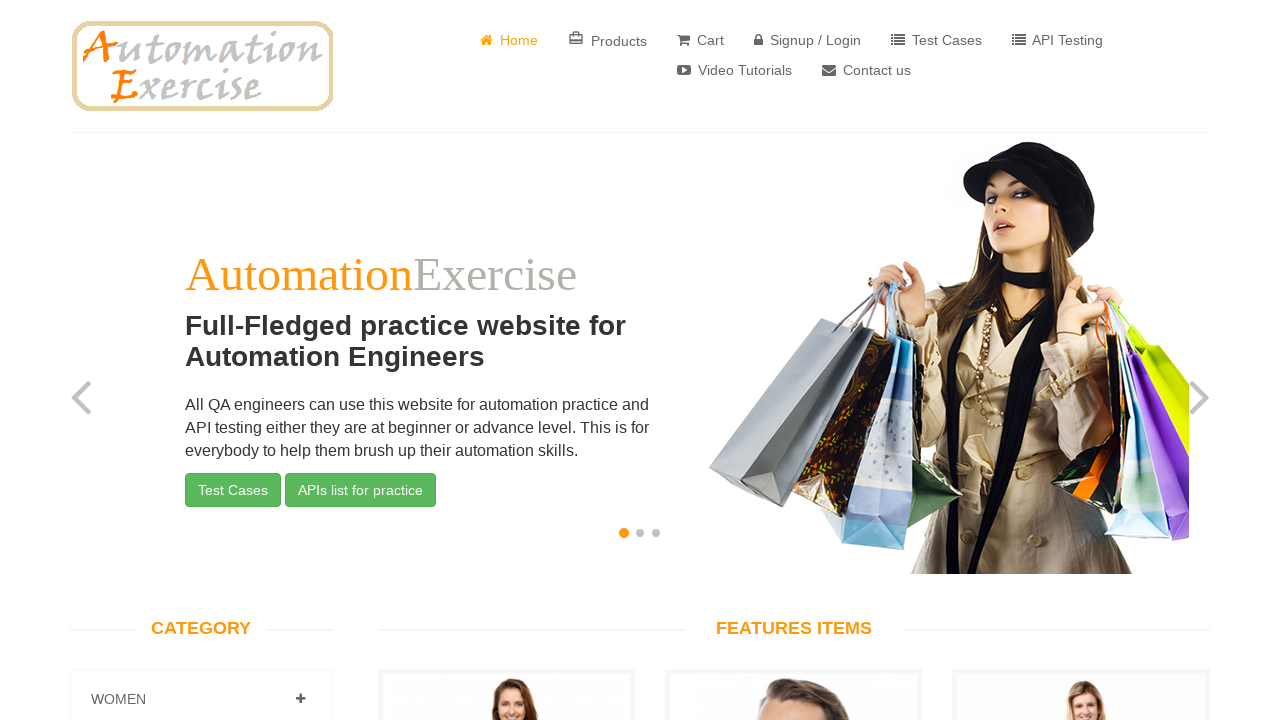

Located the Recommended Items carousel element
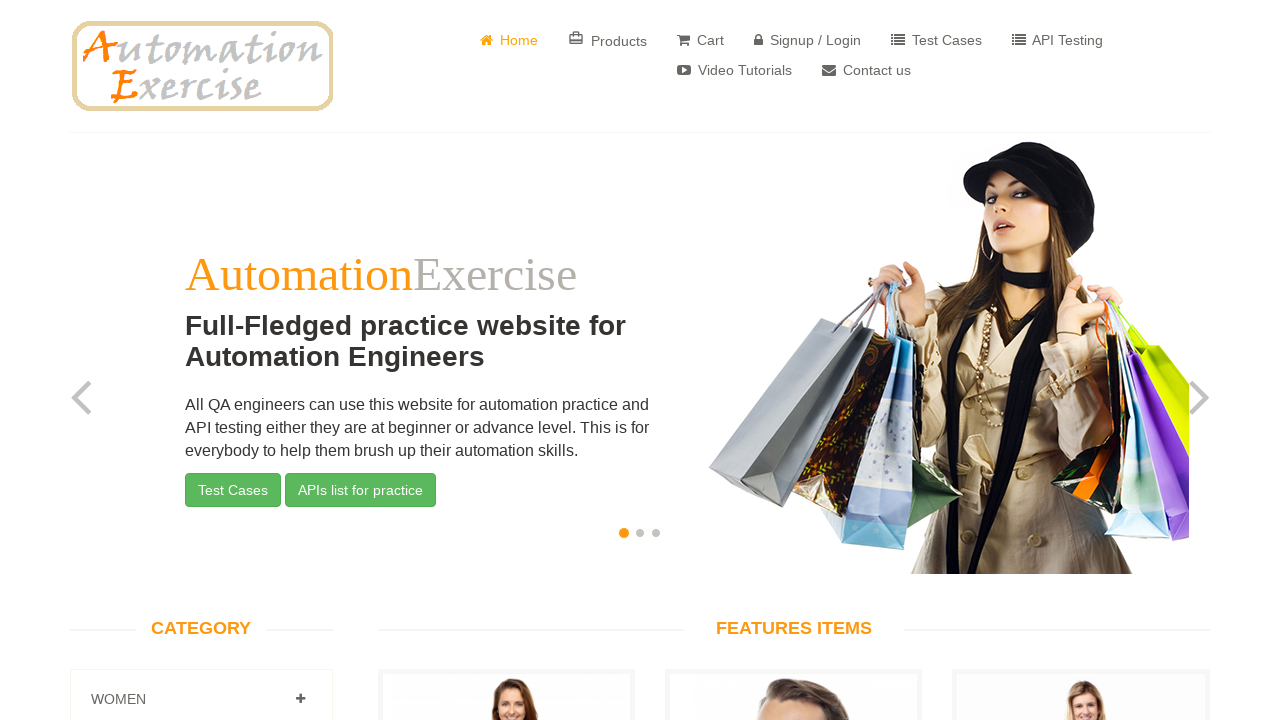

Located the right arrow button in the carousel
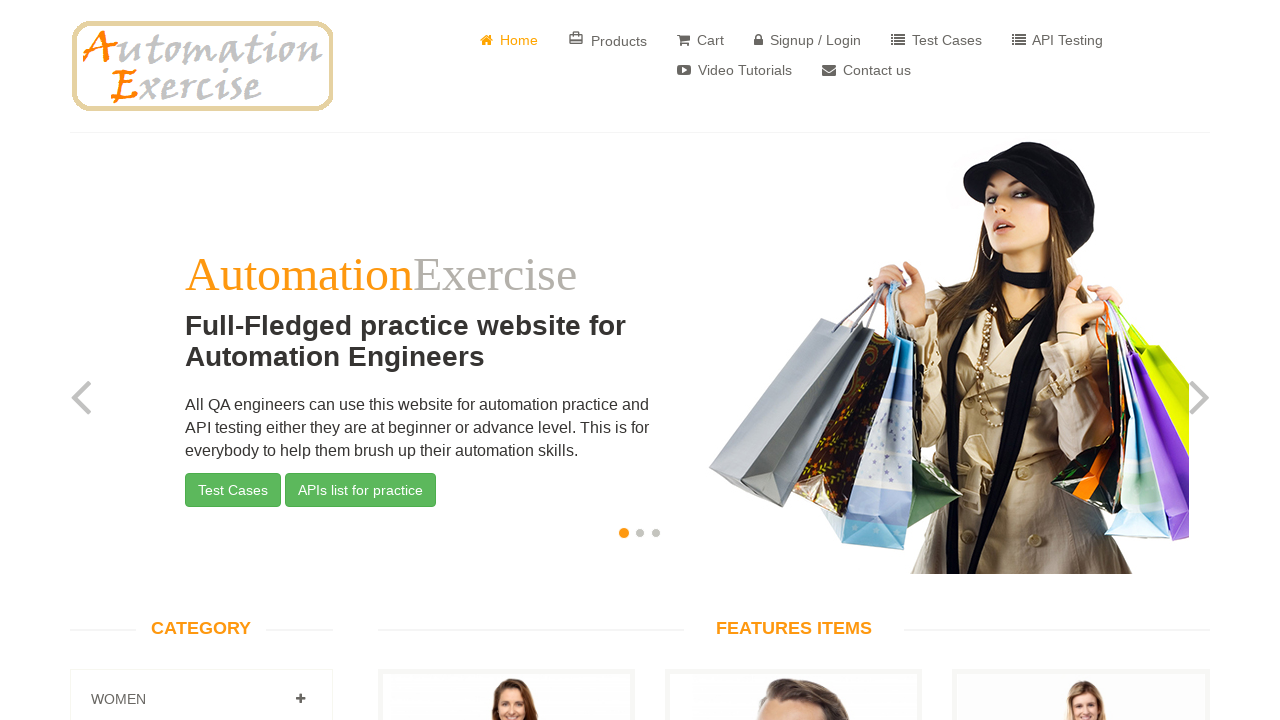

Located the active slide in the carousel
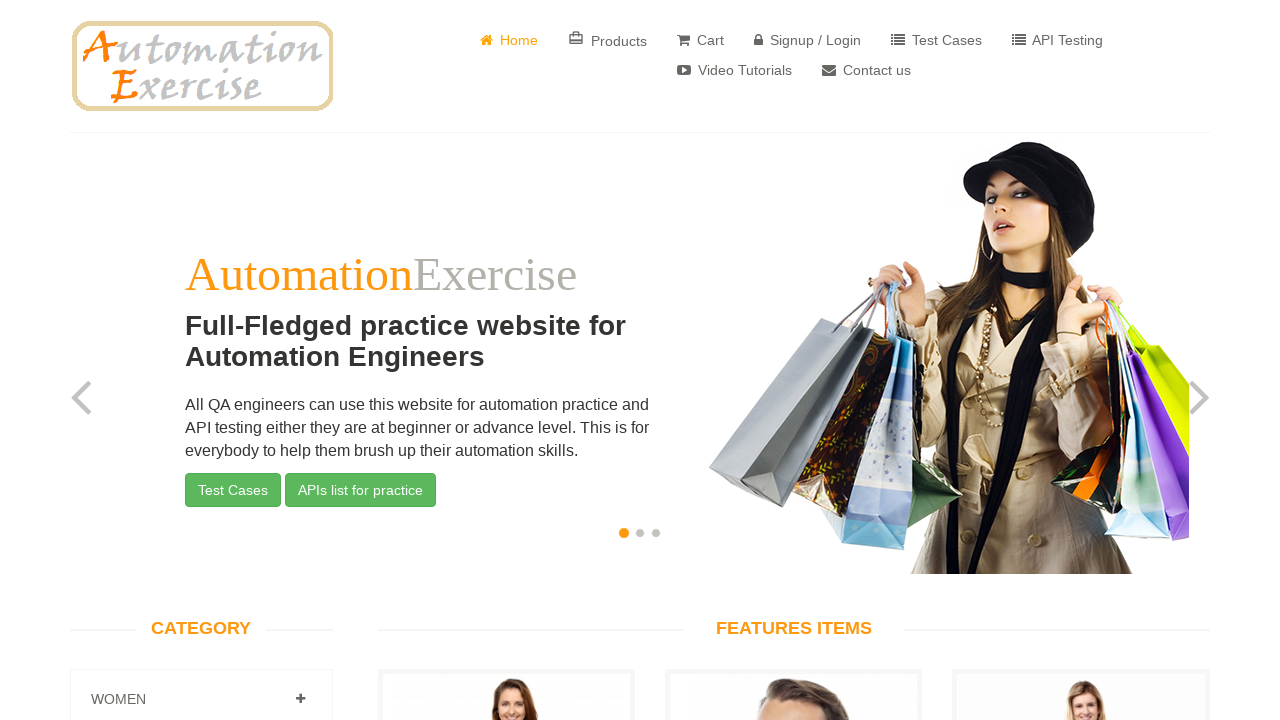

Captured initial product content from active slide: 3 items
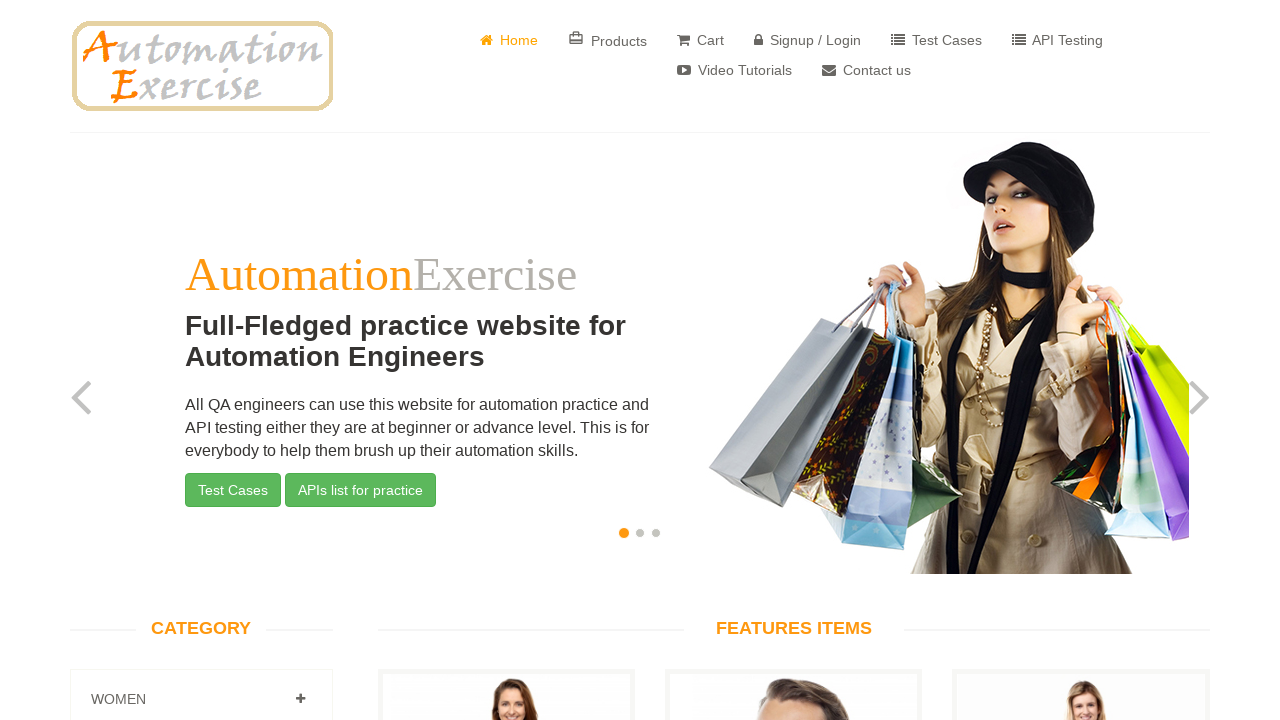

Clicked the right arrow to navigate to the next slide at (1212, 361) on #recommended-item-carousel >> .right
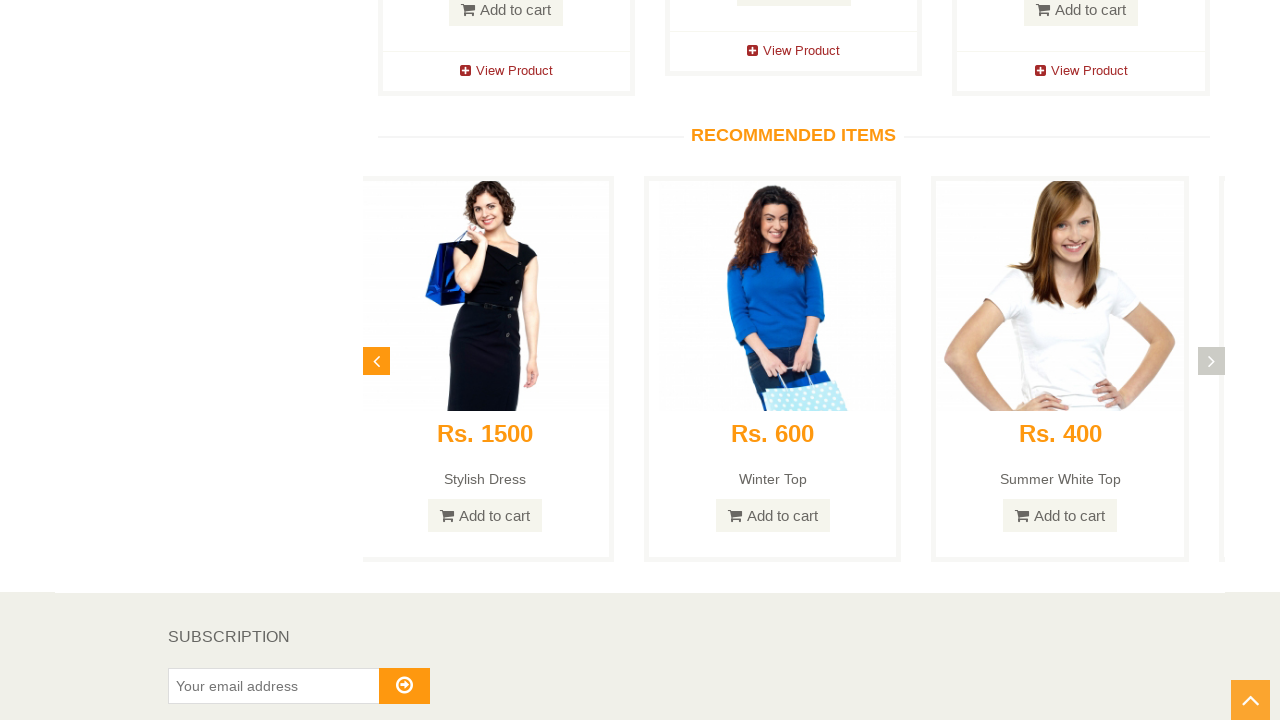

Waited 1 second for carousel animation to complete
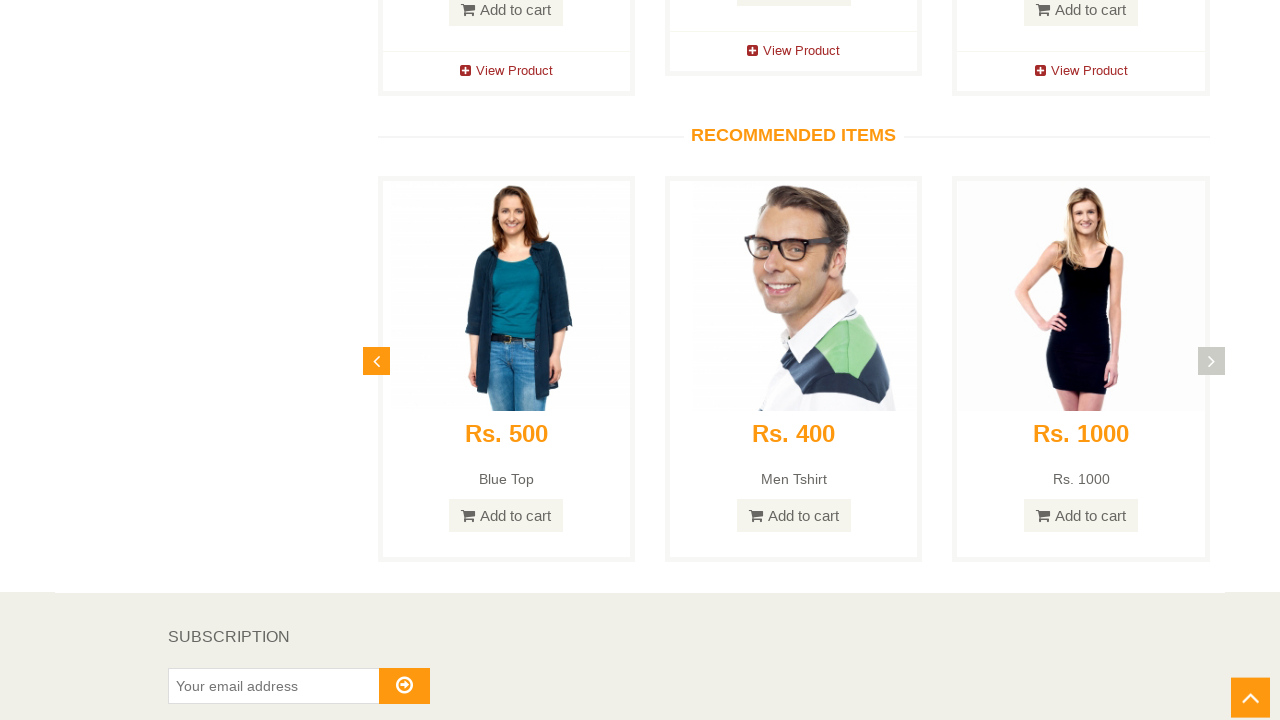

Captured new product content from active slide: 3 items
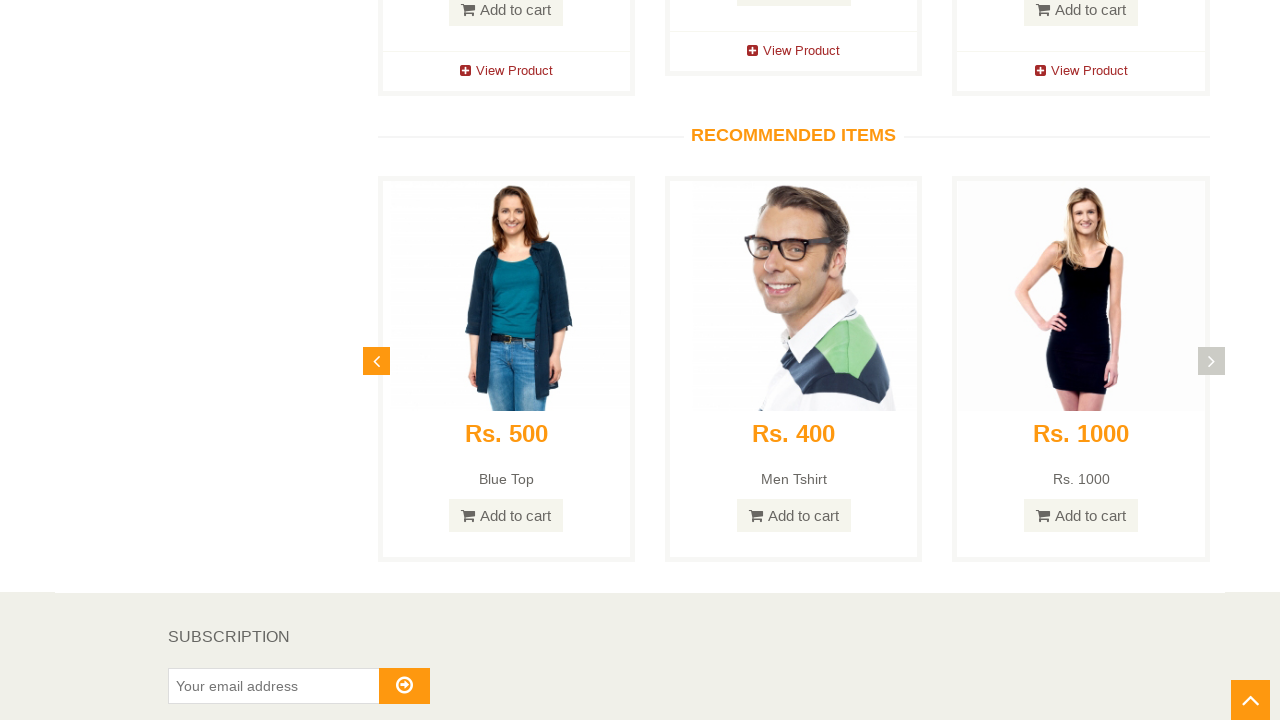

Verified that carousel content changed after clicking right arrow
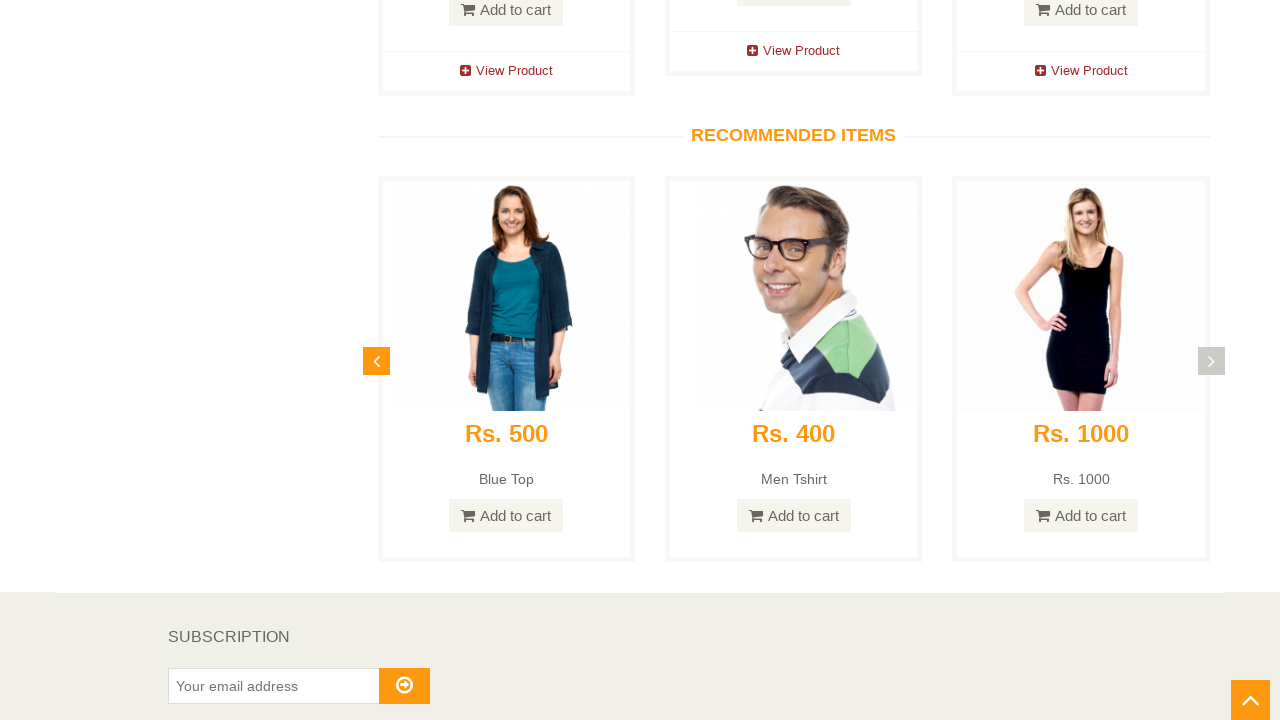

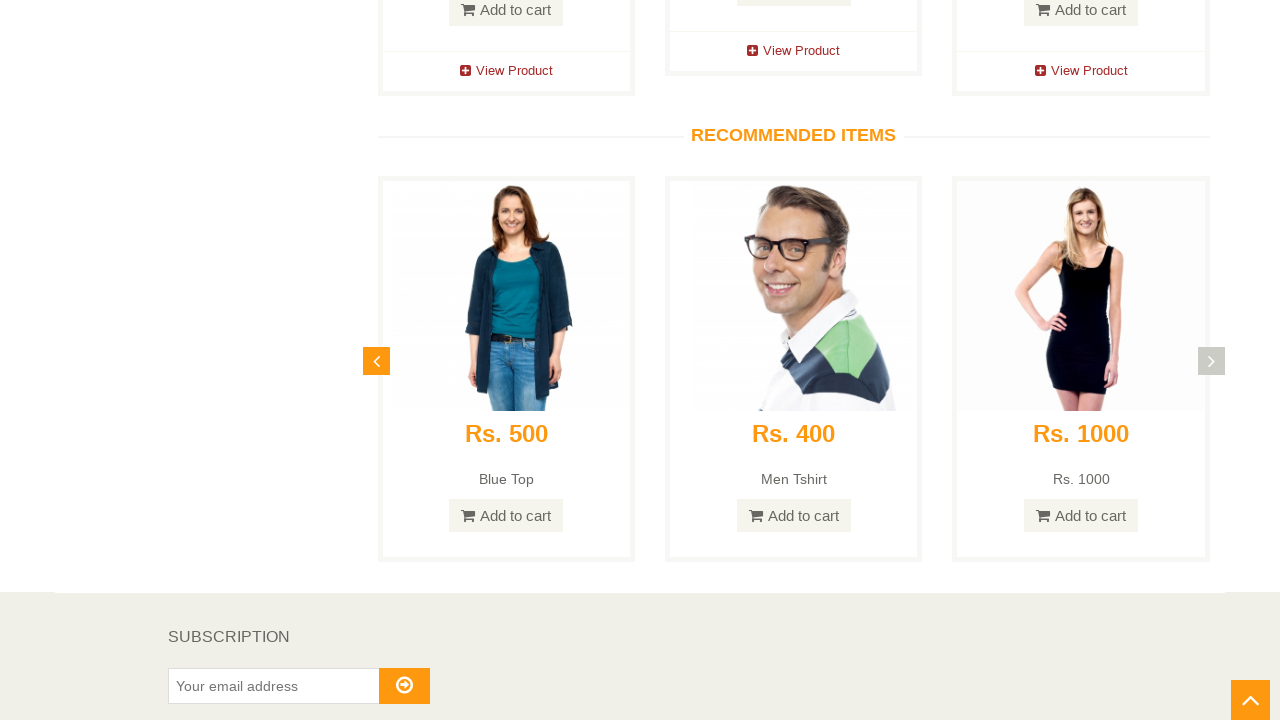